Tests dropdown select interactions by selecting a single option and multiple options from different select elements

Starting URL: https://material.playwrightvn.com/01-xpath-register-page.html

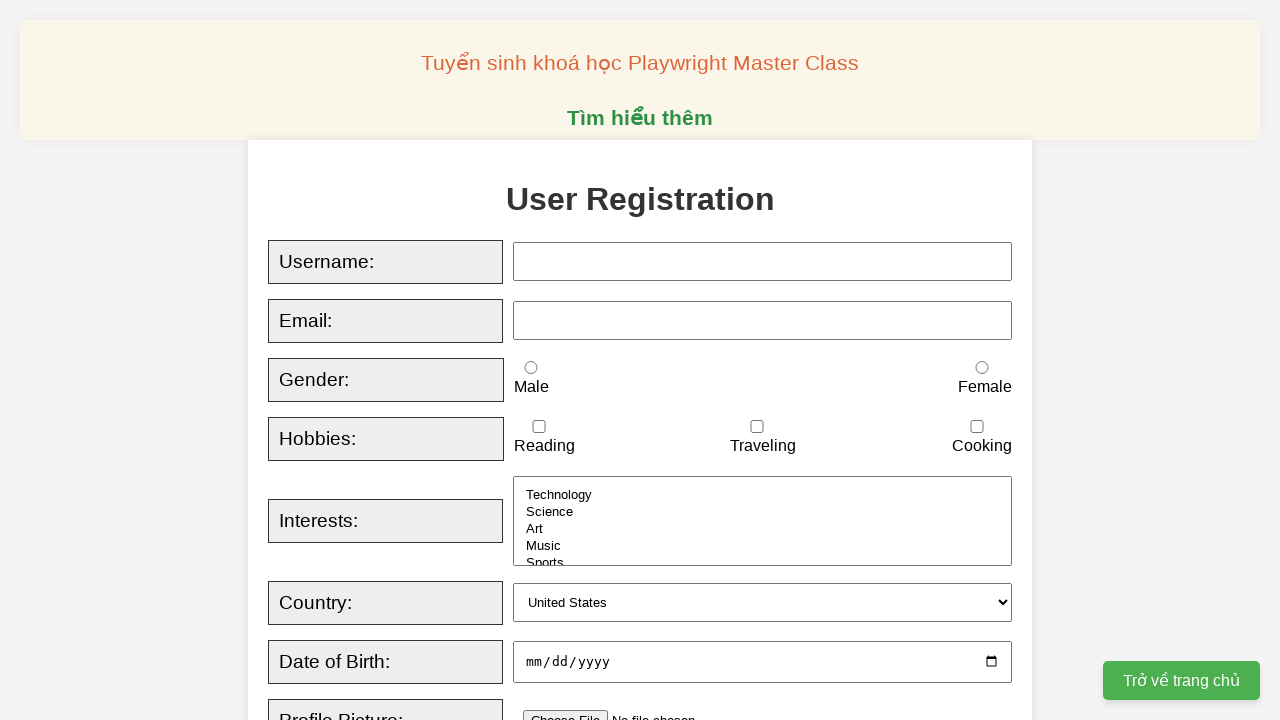

Selected 'Canada' from country dropdown on xpath=//select[@id='country']
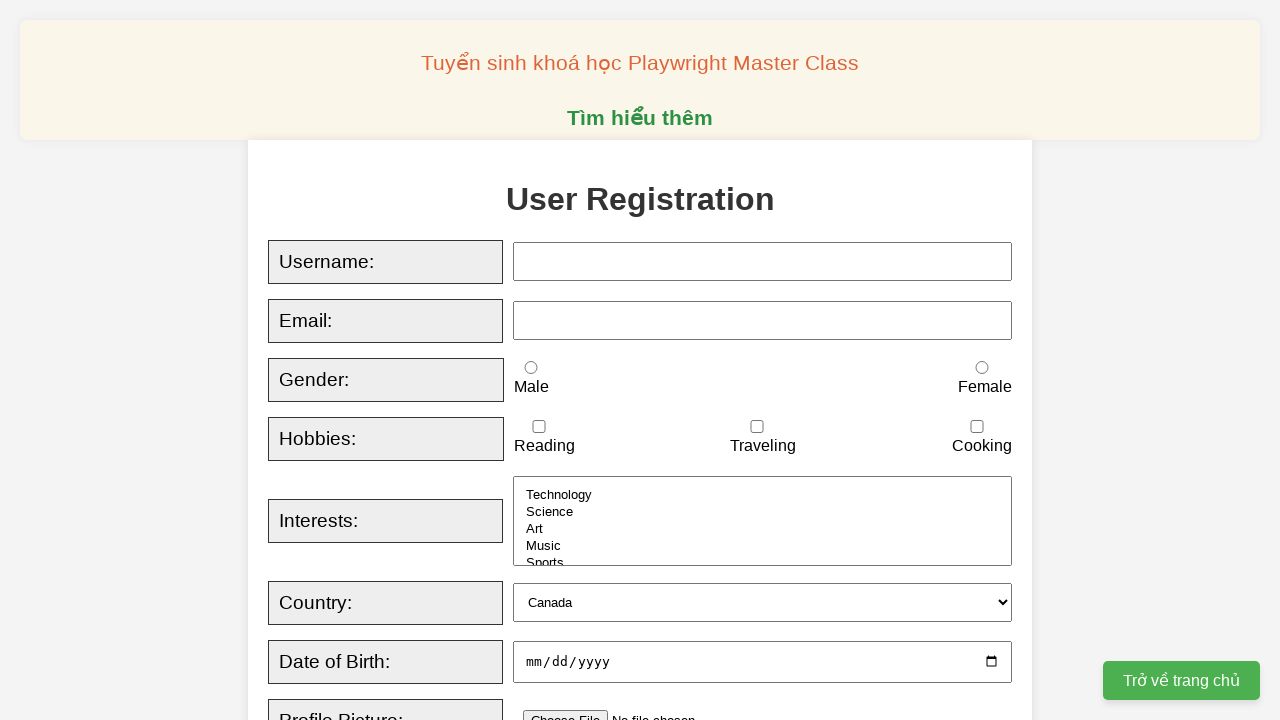

Selected 'Music' and 'Art' from interests dropdown on xpath=//select[@id='interests']
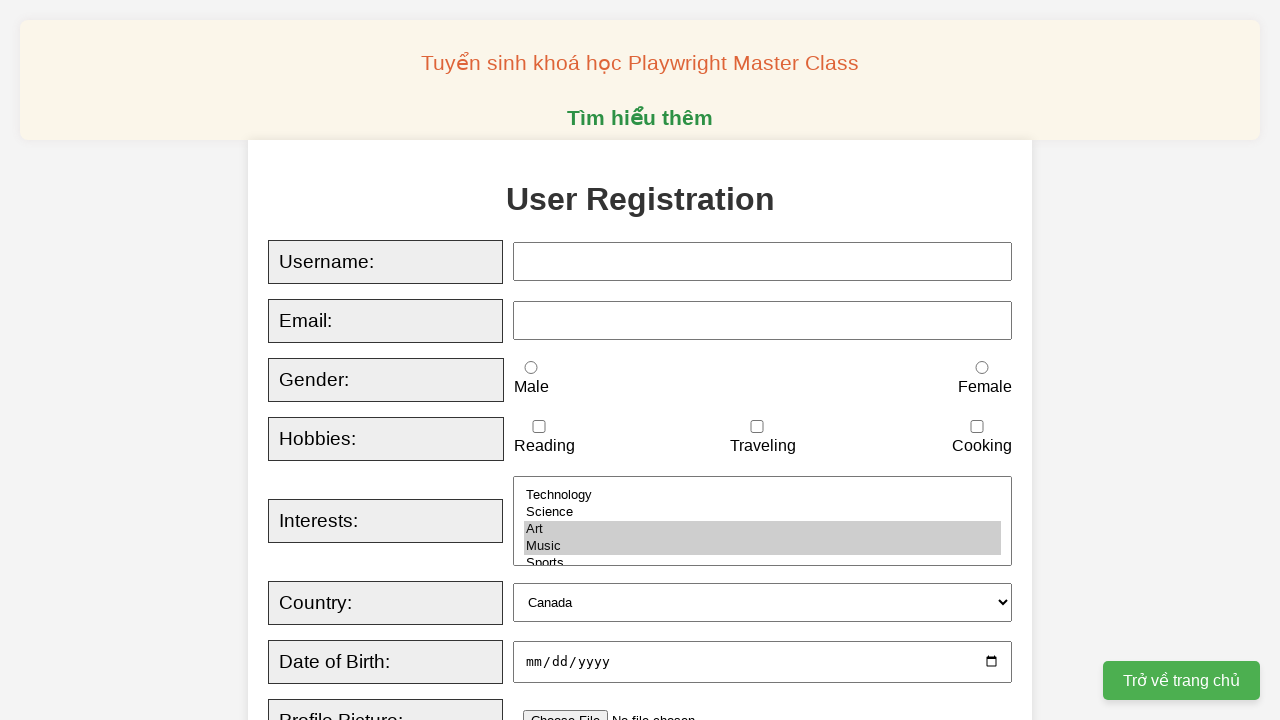

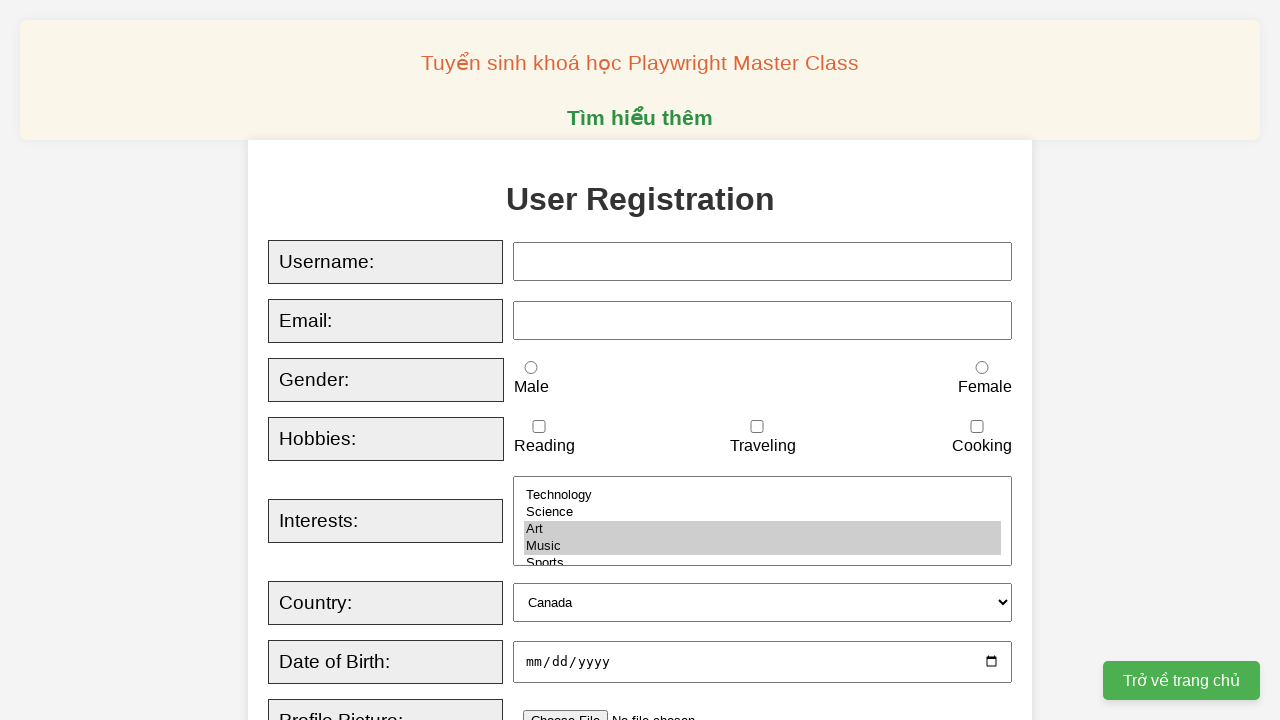